Tests simple dropdown selection by selecting an option by its value

Starting URL: https://www.selenium.dev/selenium/web/selectPage.html

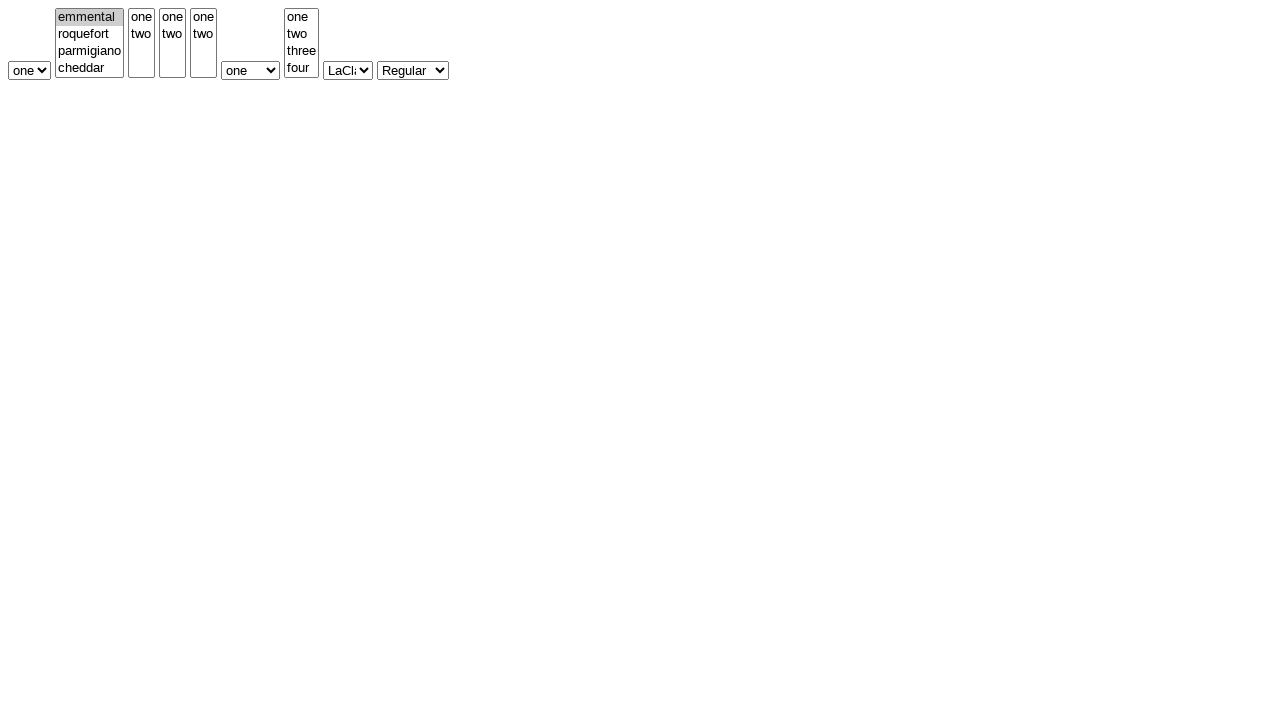

Navigated to dropdown selection test page
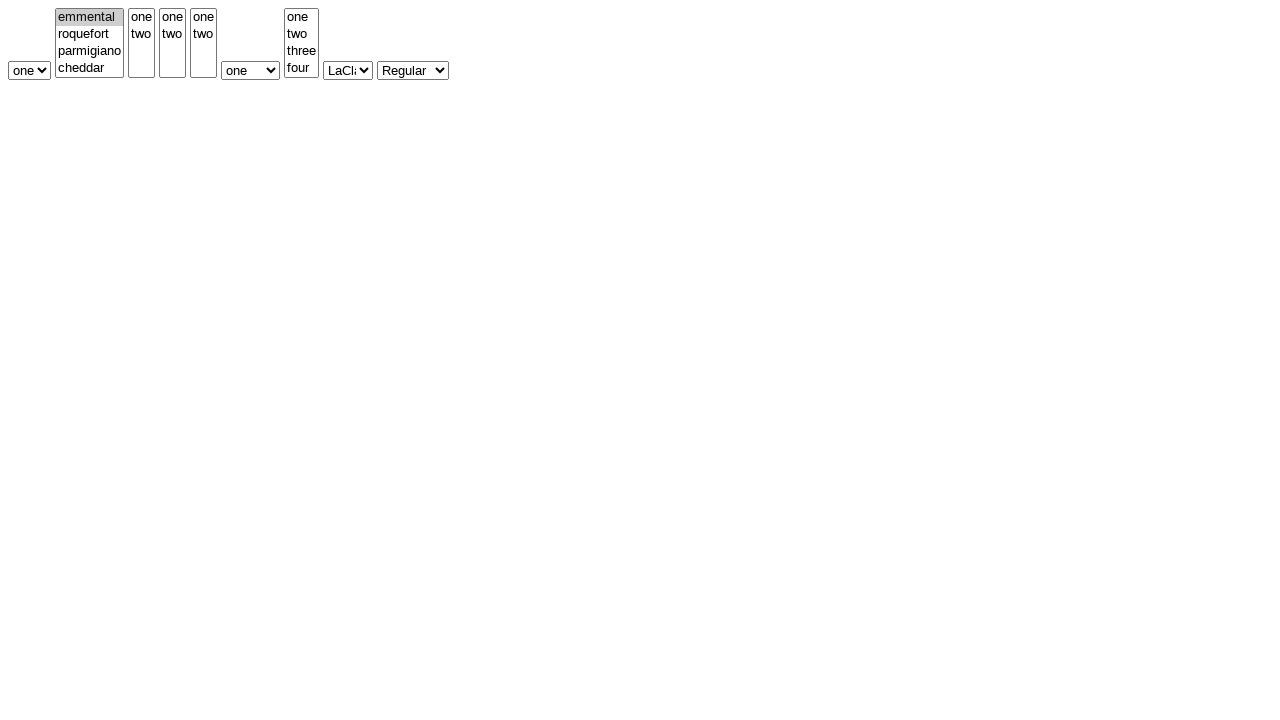

Selected 'two' option from simple dropdown on #selectWithoutMultiple
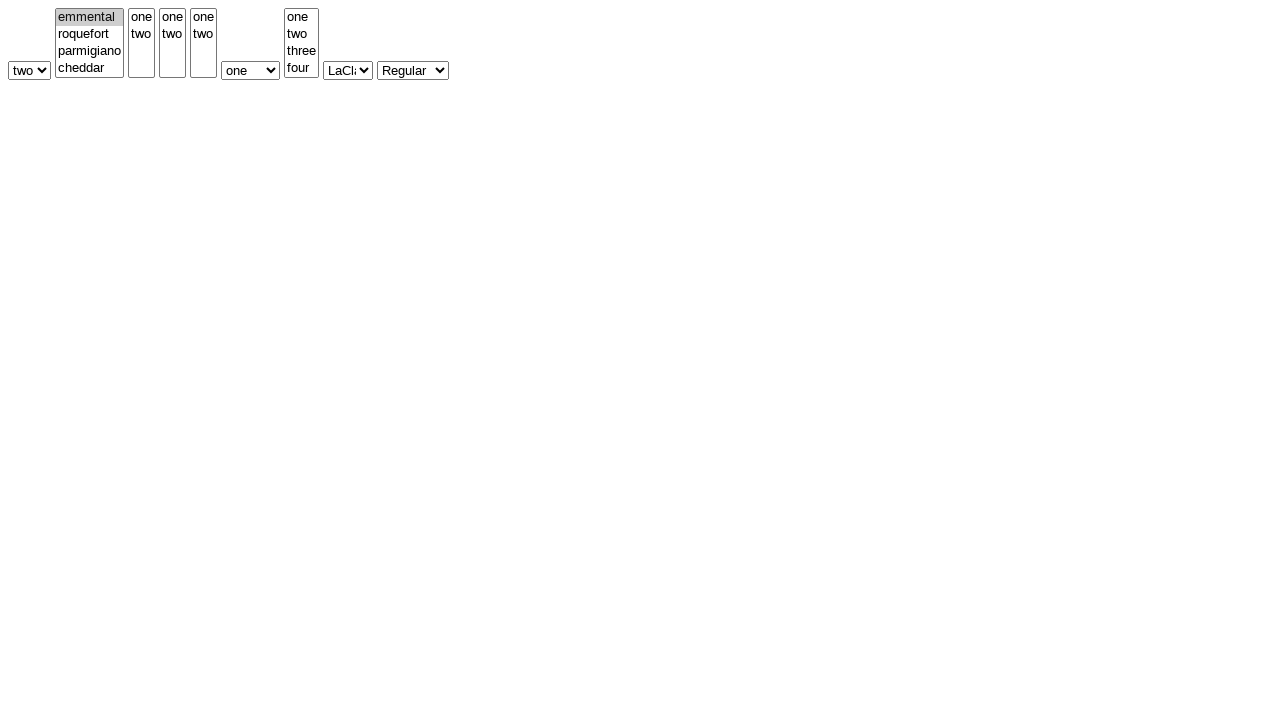

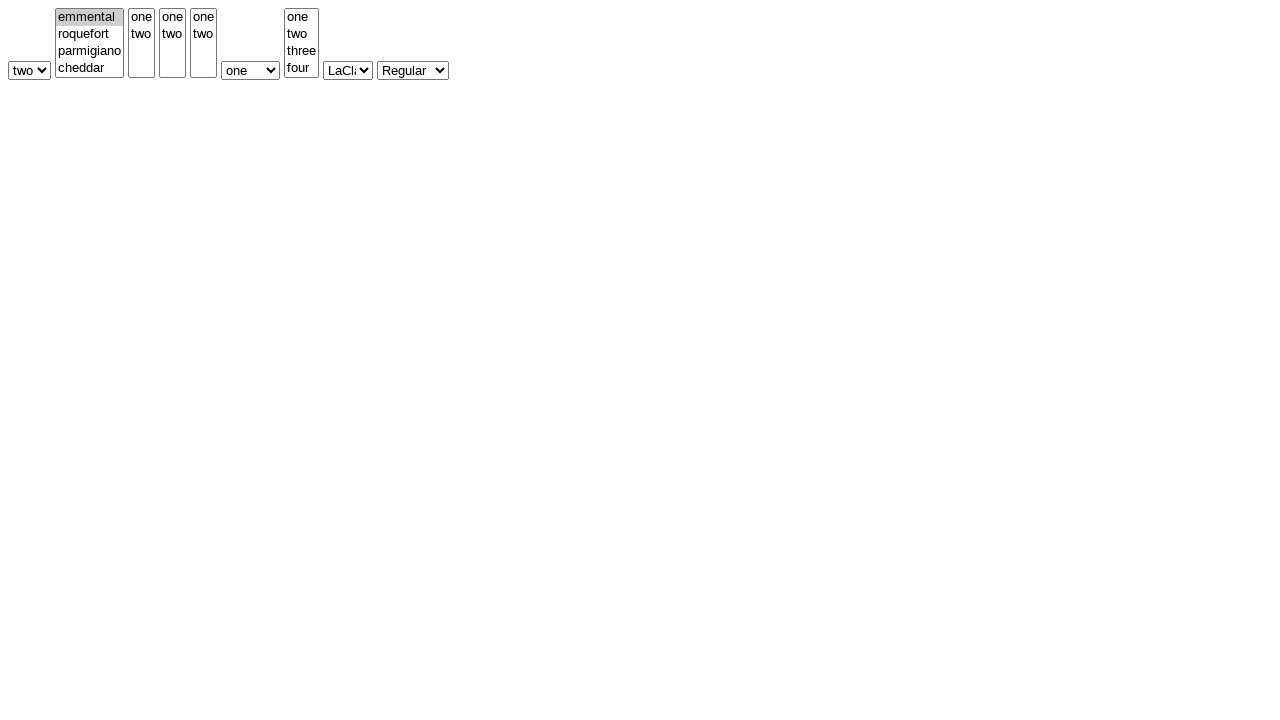